Tests basic browser navigation by visiting a Selenium practice blog and then navigating to a demo automation website

Starting URL: http://seleniumpractice.blogspot.in

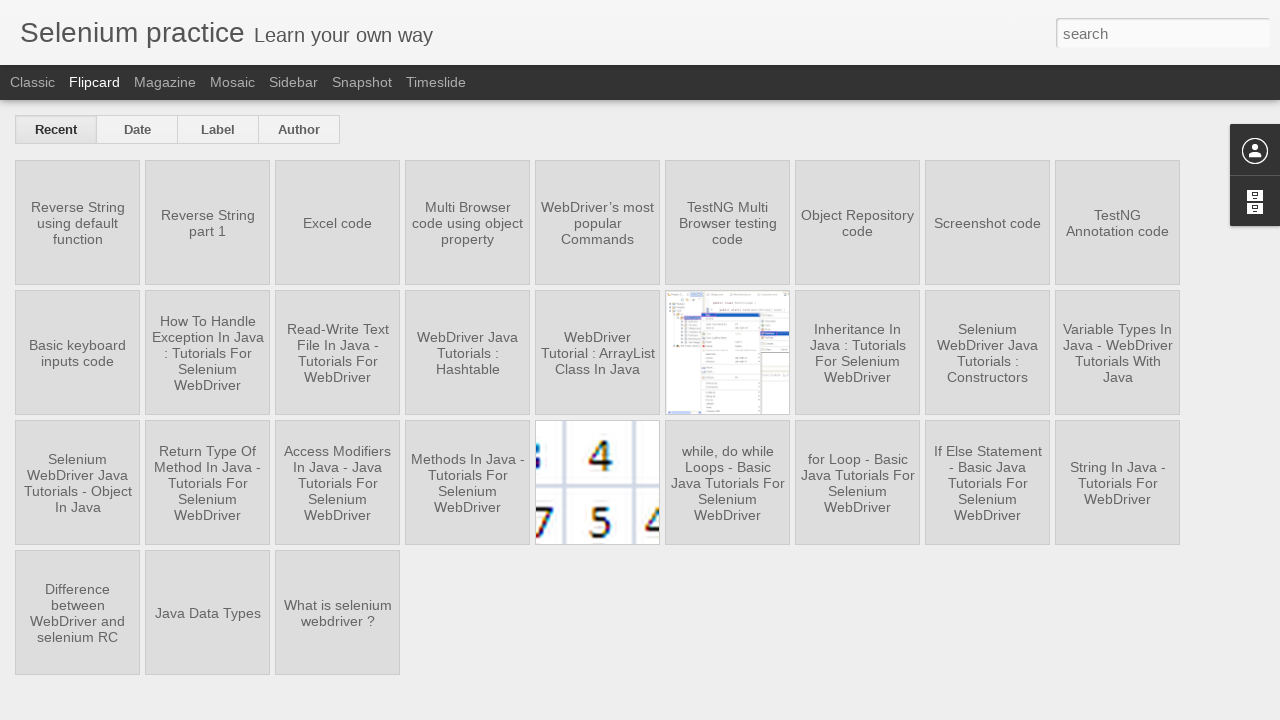

Navigated to Way2Automation demo website
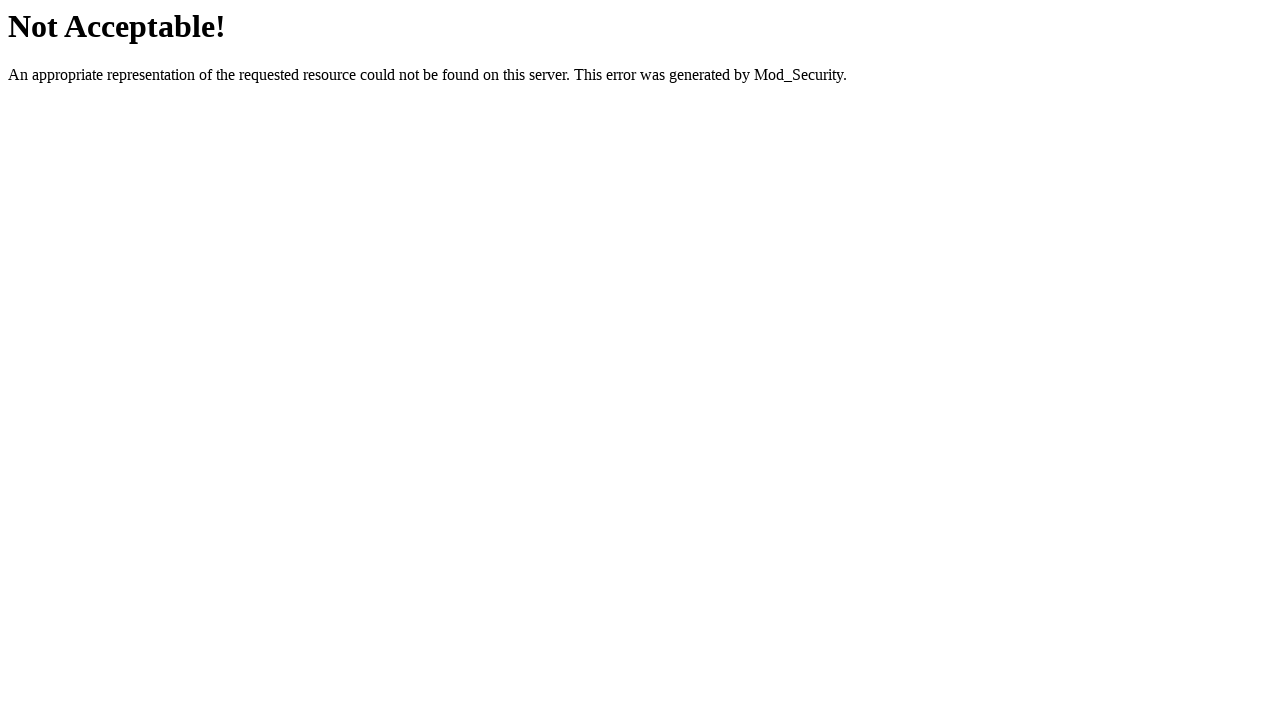

Waited for demo page DOM to load
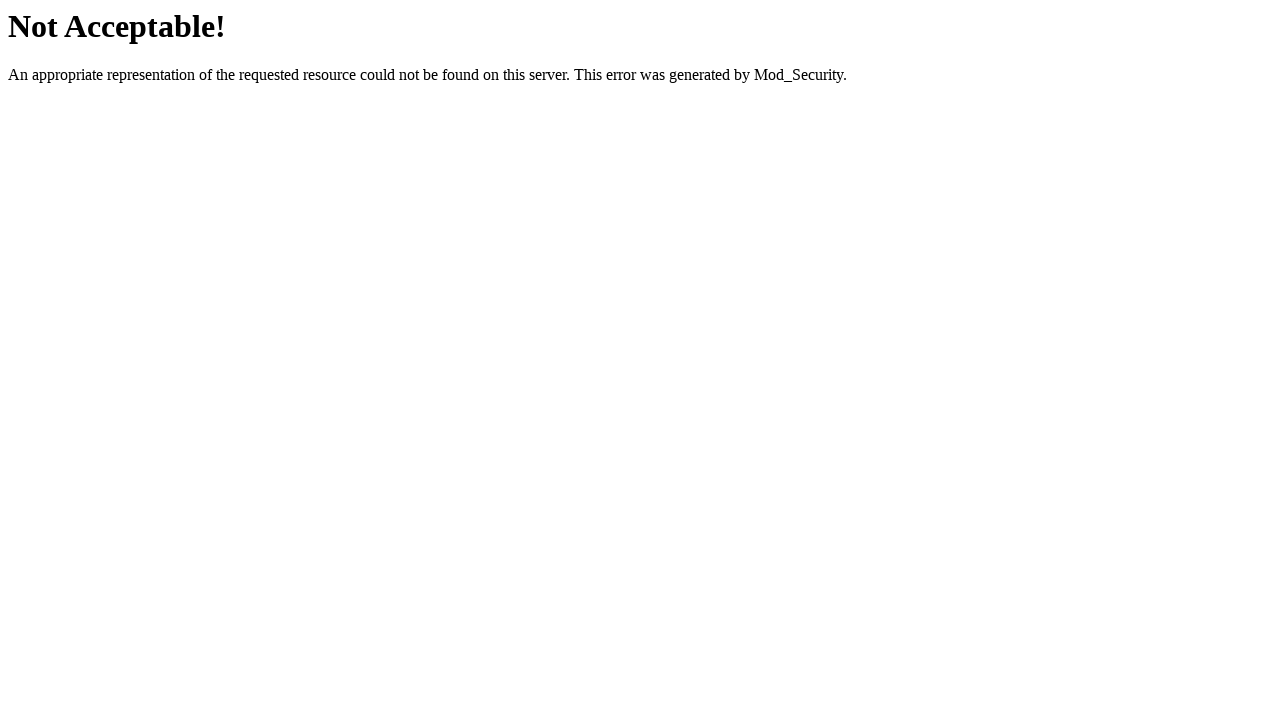

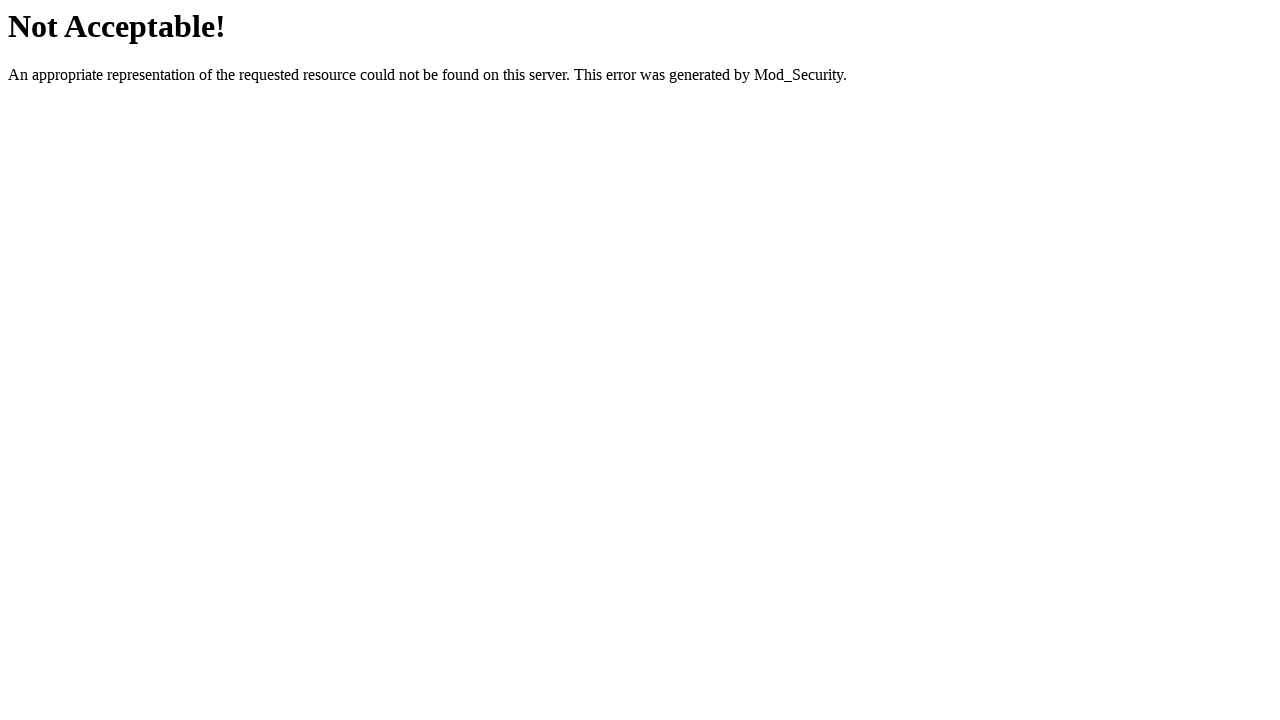